Verifies that the homepage displays exactly 3 featured images by checking elements with the 'img' class

Starting URL: https://www.morganwebdev.org/

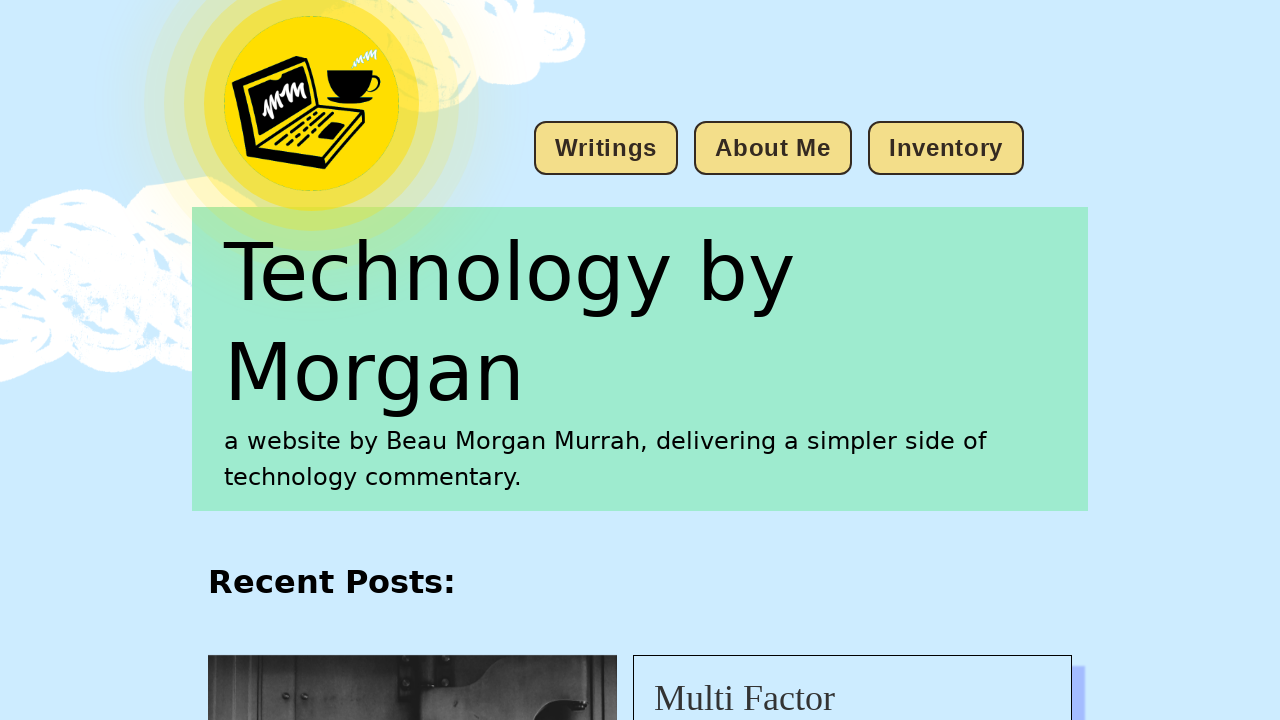

Navigated to Morgan Web Dev homepage
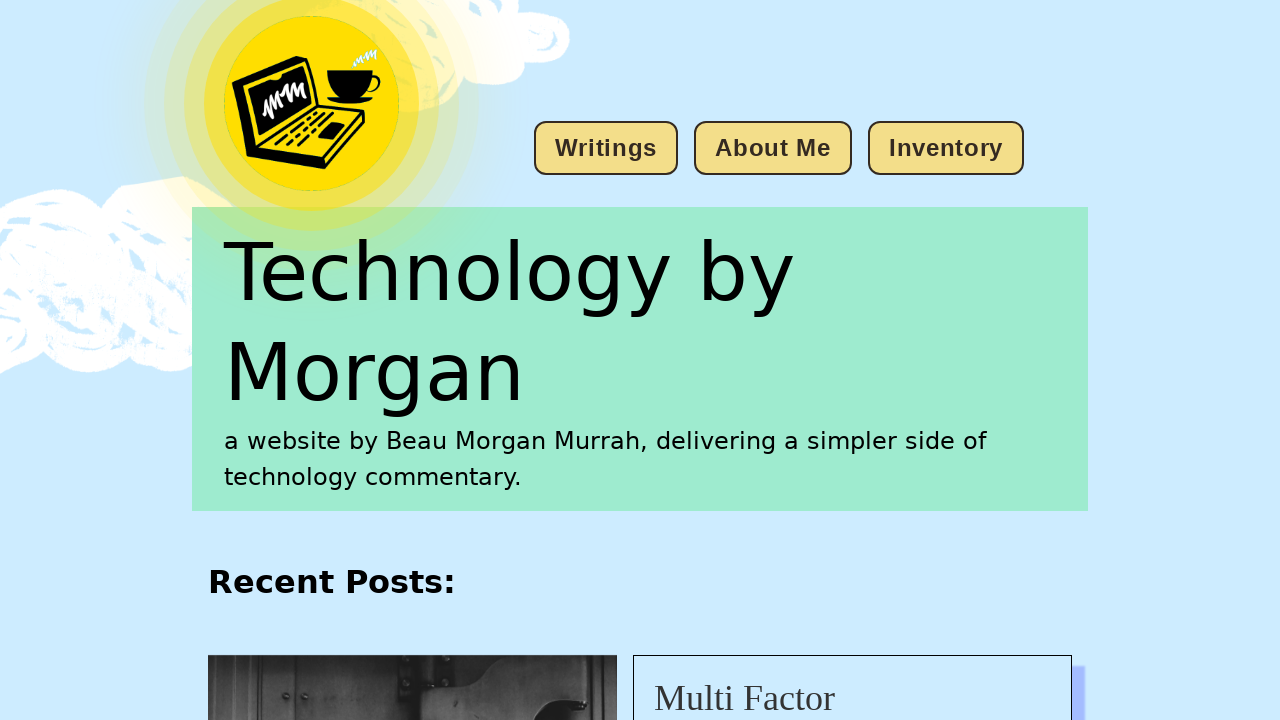

Verified that exactly 3 featured images are displayed on the homepage
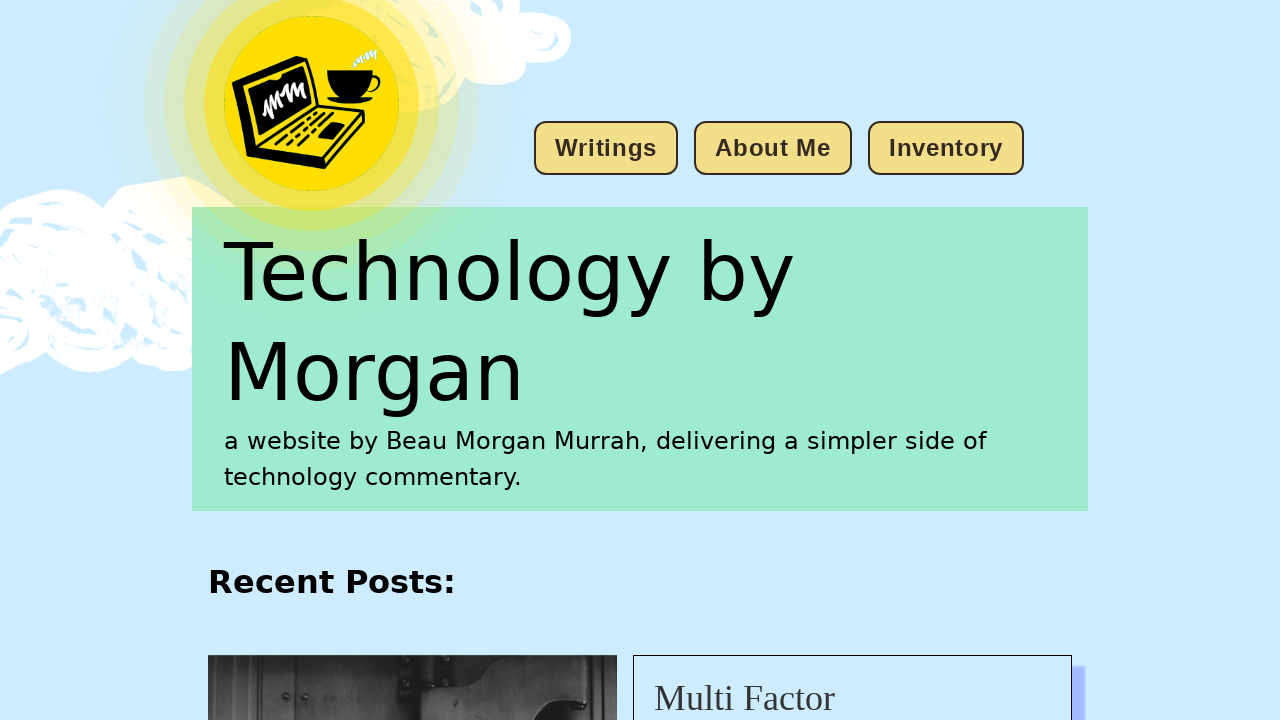

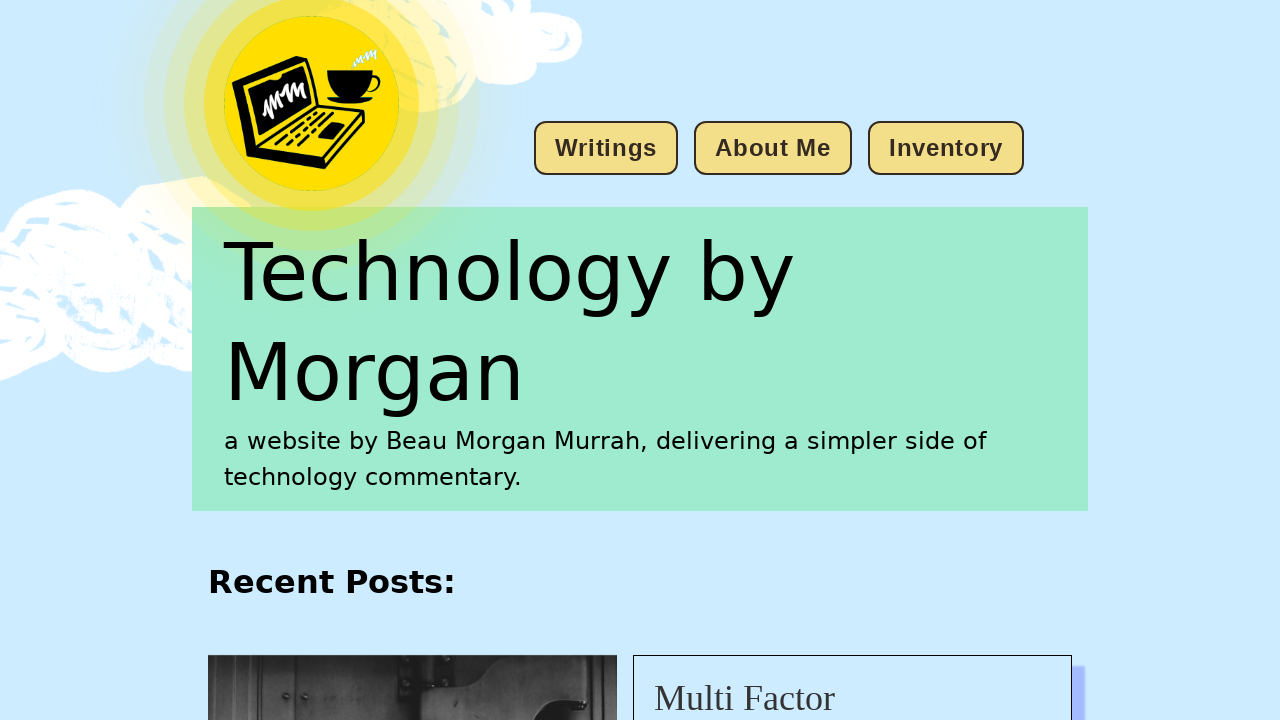